Fills out a Google Form with property information including address, price, and property link fields

Starting URL: https://docs.google.com/forms/d/e/1FAIpQLSe1OJgtUlA3lulx1Gays4hkbl9GfE2GxarcFDCR6Fd5xaKIsw/viewform?usp=sf_link

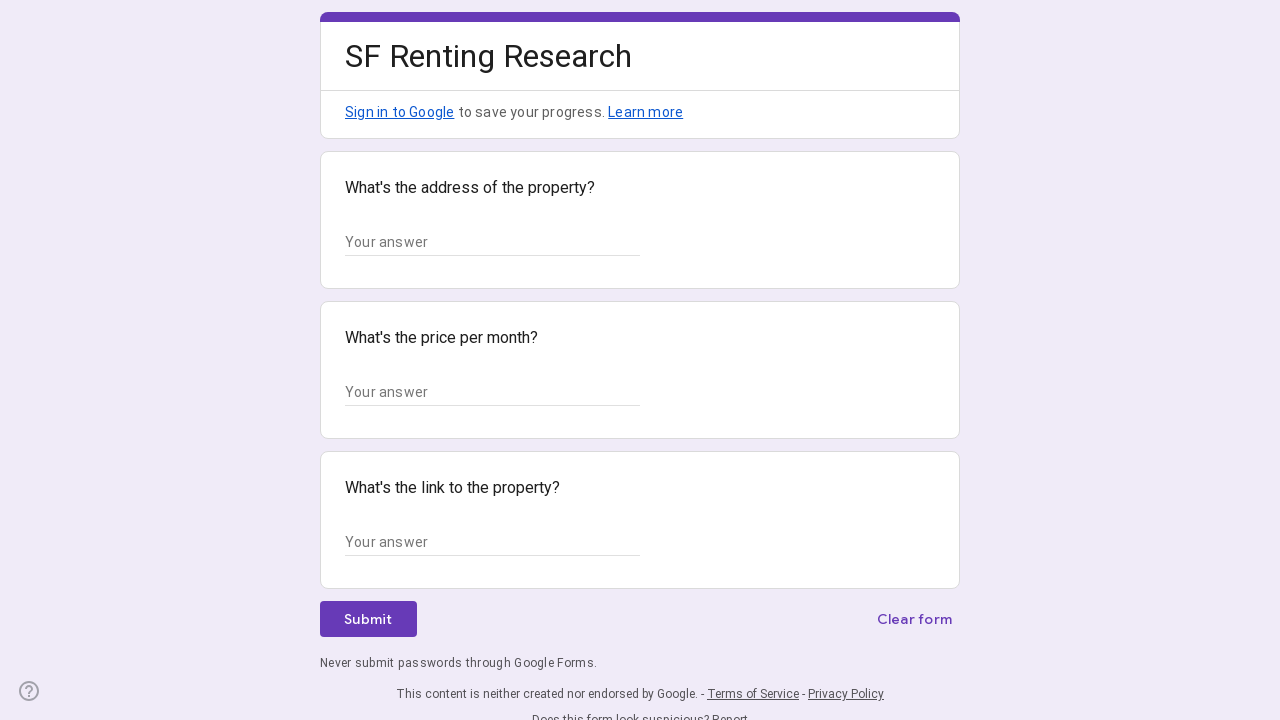

Filled in address field with '123 Main Street, Apt 4B, New York, NY 10001' on //*[@id='mG61Hd']/div[2]/div/div[2]/div[1]/div/div/div[2]/div/div[1]/div/div[1]/
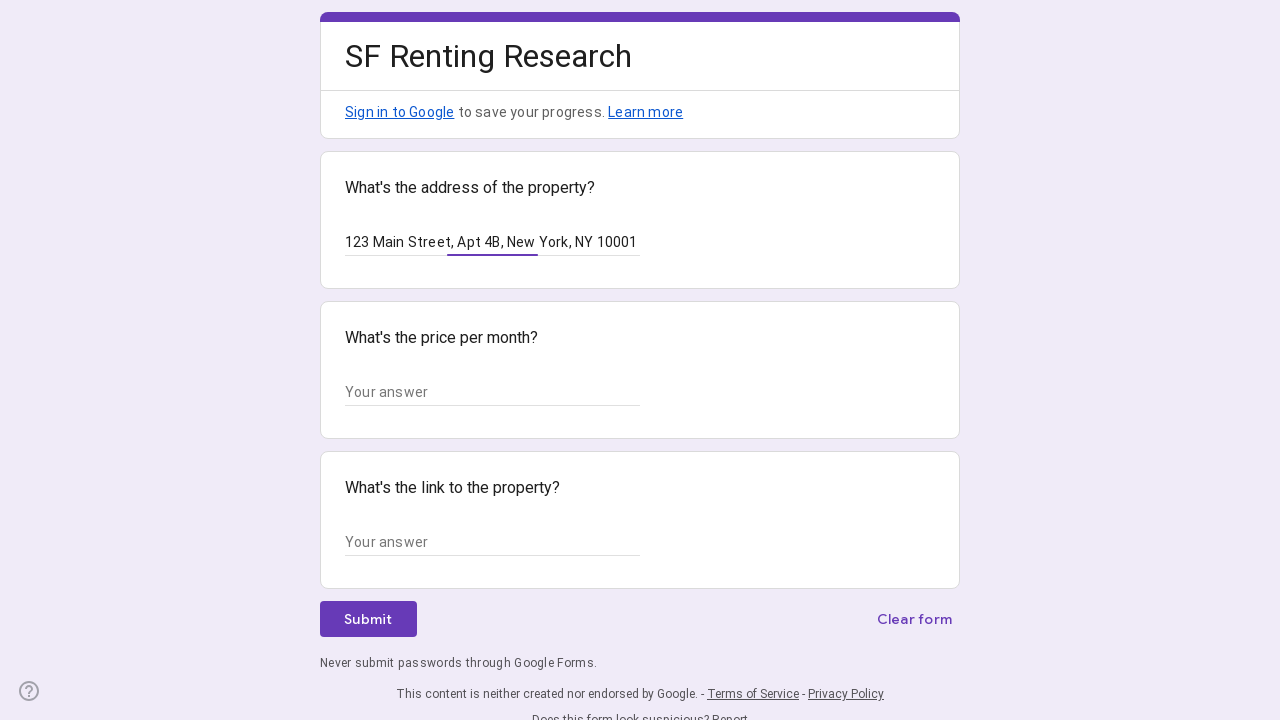

Filled in price field with '$2,500/month' on //*[@id='mG61Hd']/div[2]/div/div[2]/div[2]/div/div/div[2]/div/div[1]/div/div[1]/
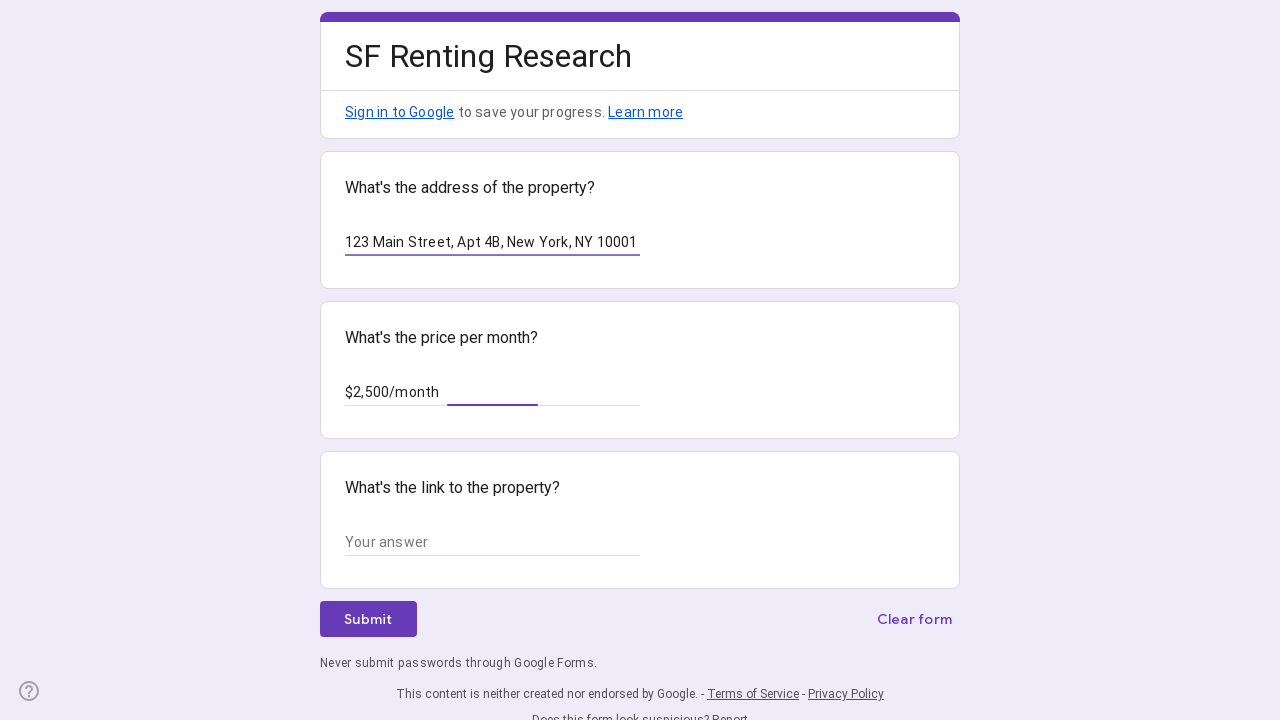

Filled in property link field with 'https://www.example-realestate.com/property/12345' on //*[@id='mG61Hd']/div[2]/div/div[2]/div[3]/div/div/div[2]/div/div[1]/div/div[1]/
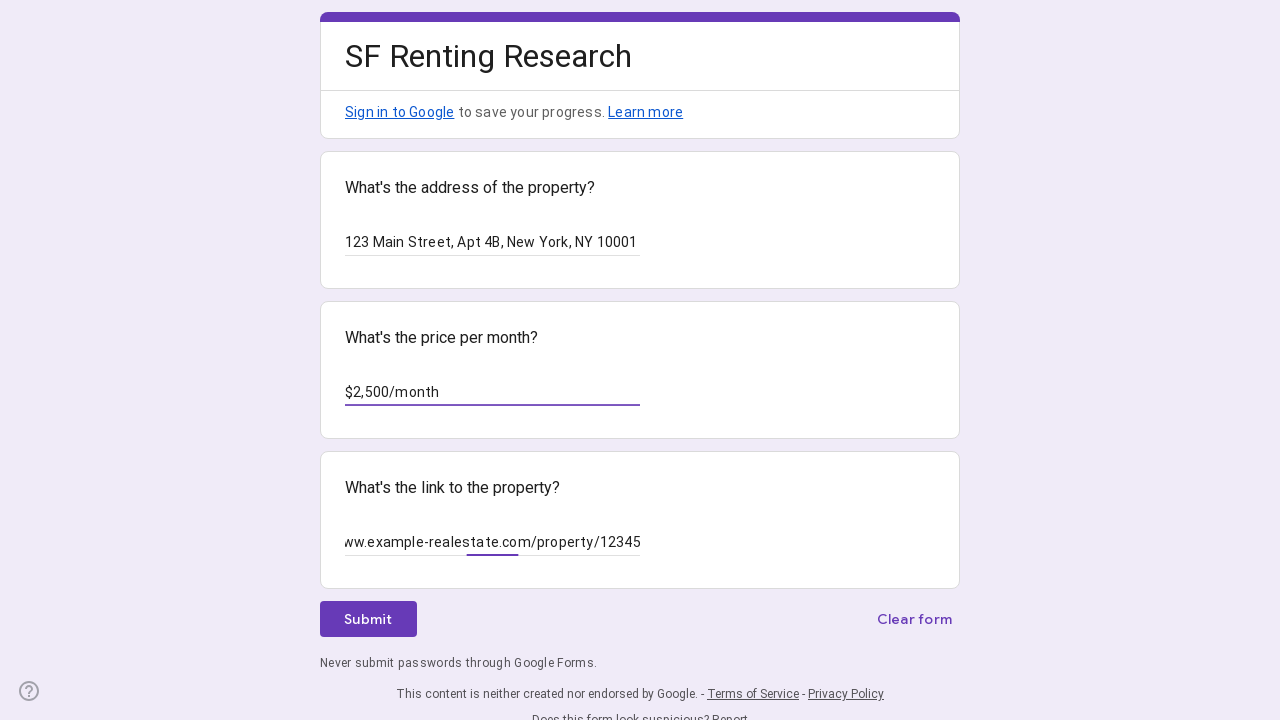

Clicked submit button to submit the form at (368, 619) on #mG61Hd > div.RH5hzf.RLS9Fe > div > div.ThHDze > div.DE3NNc.CekdCb > div.lRwqcd 
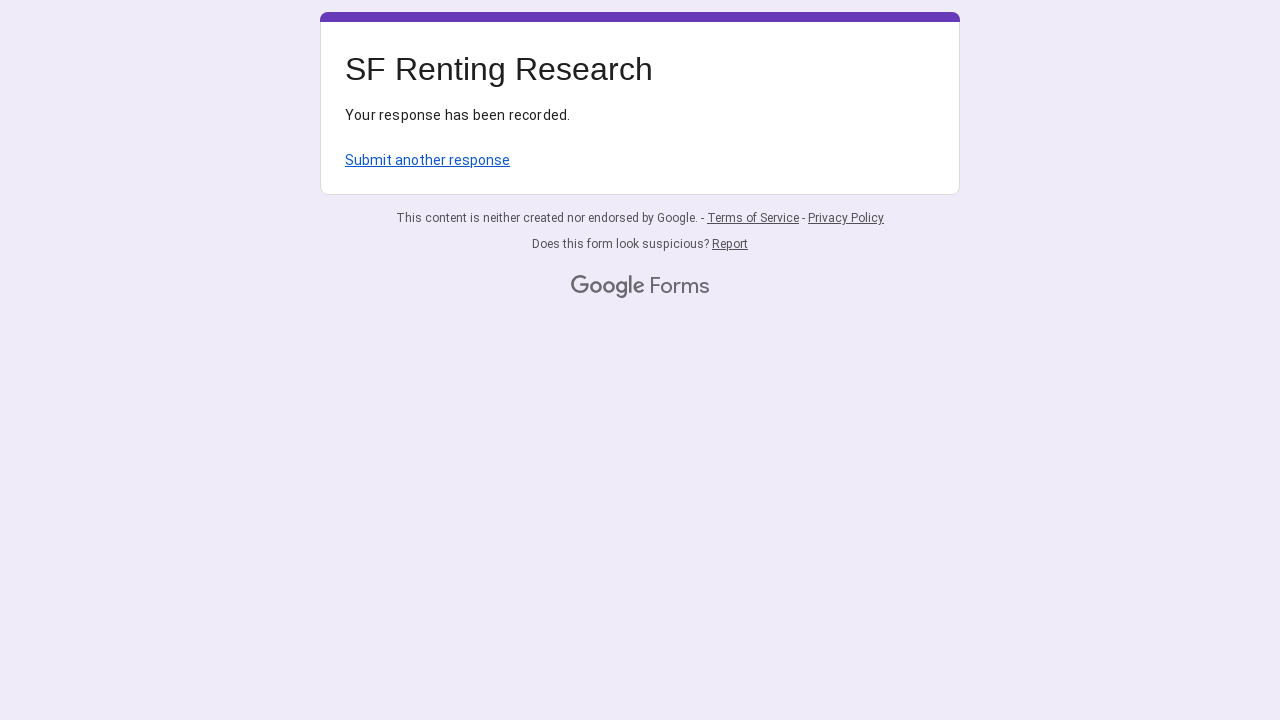

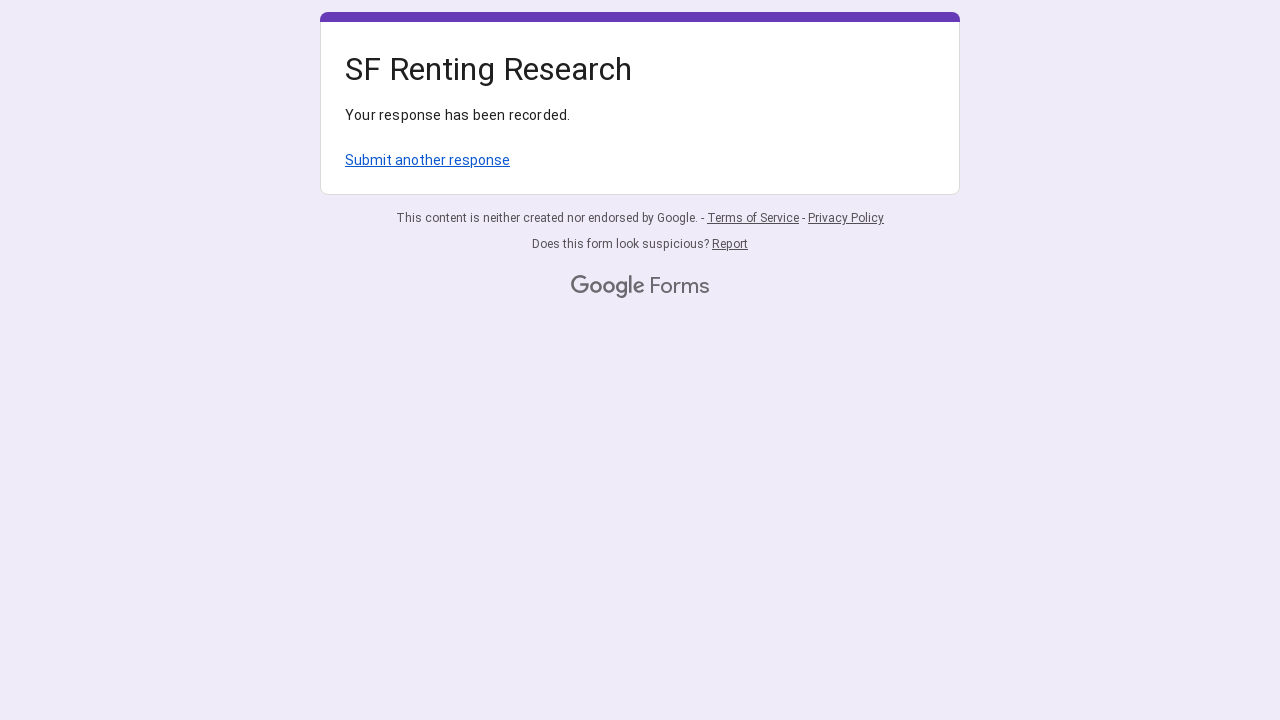